Tests filtering to display only active (incomplete) todo items

Starting URL: https://demo.playwright.dev/todomvc

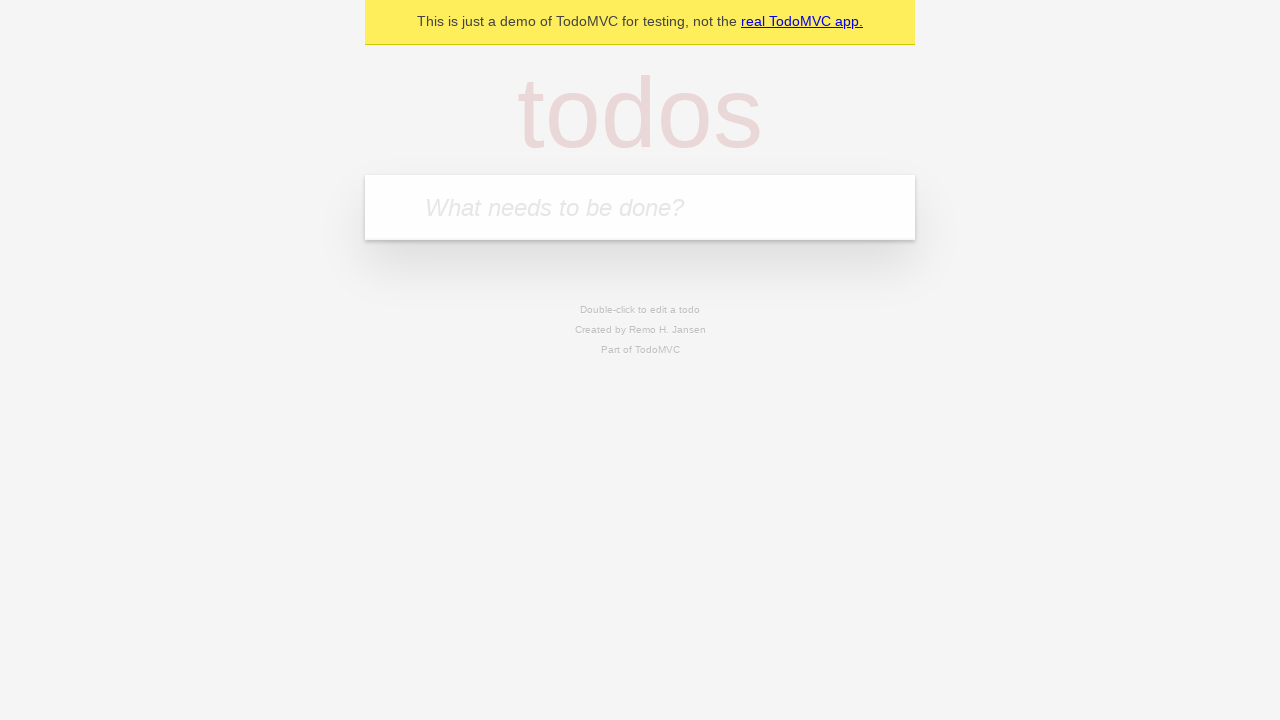

Located the 'What needs to be done?' input field
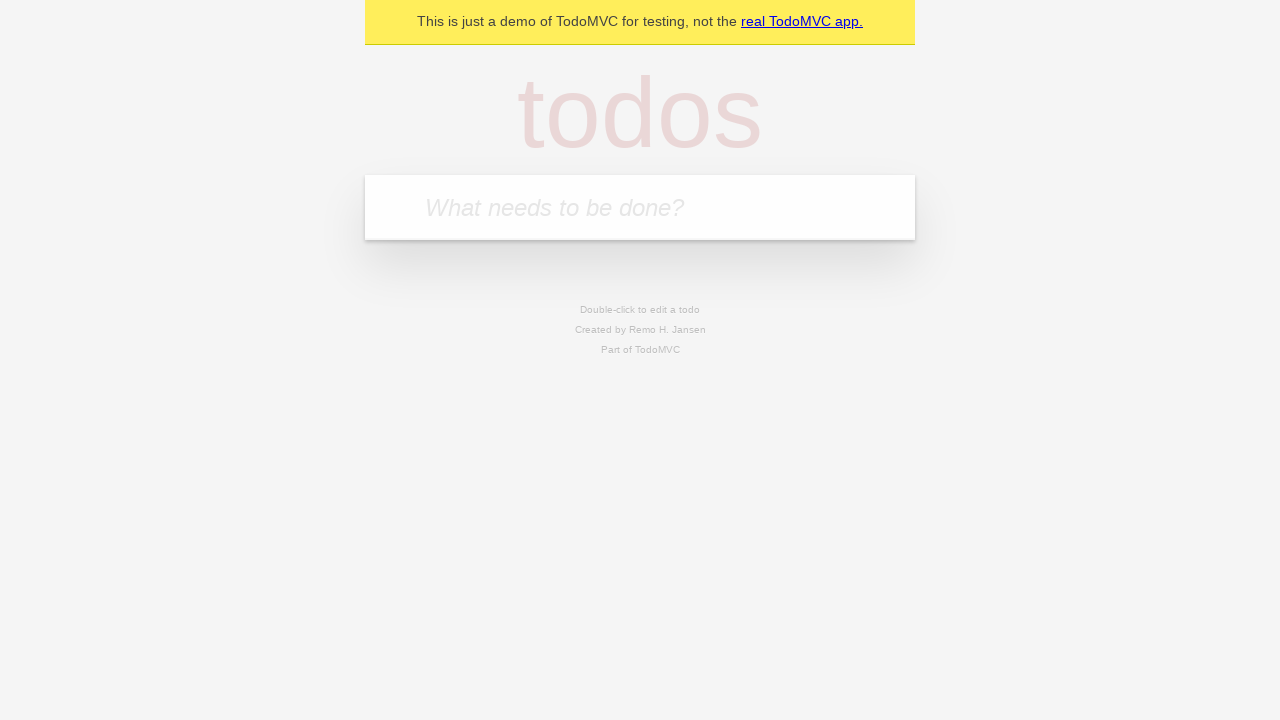

Filled todo input with 'buy some cheese' on internal:attr=[placeholder="What needs to be done?"i]
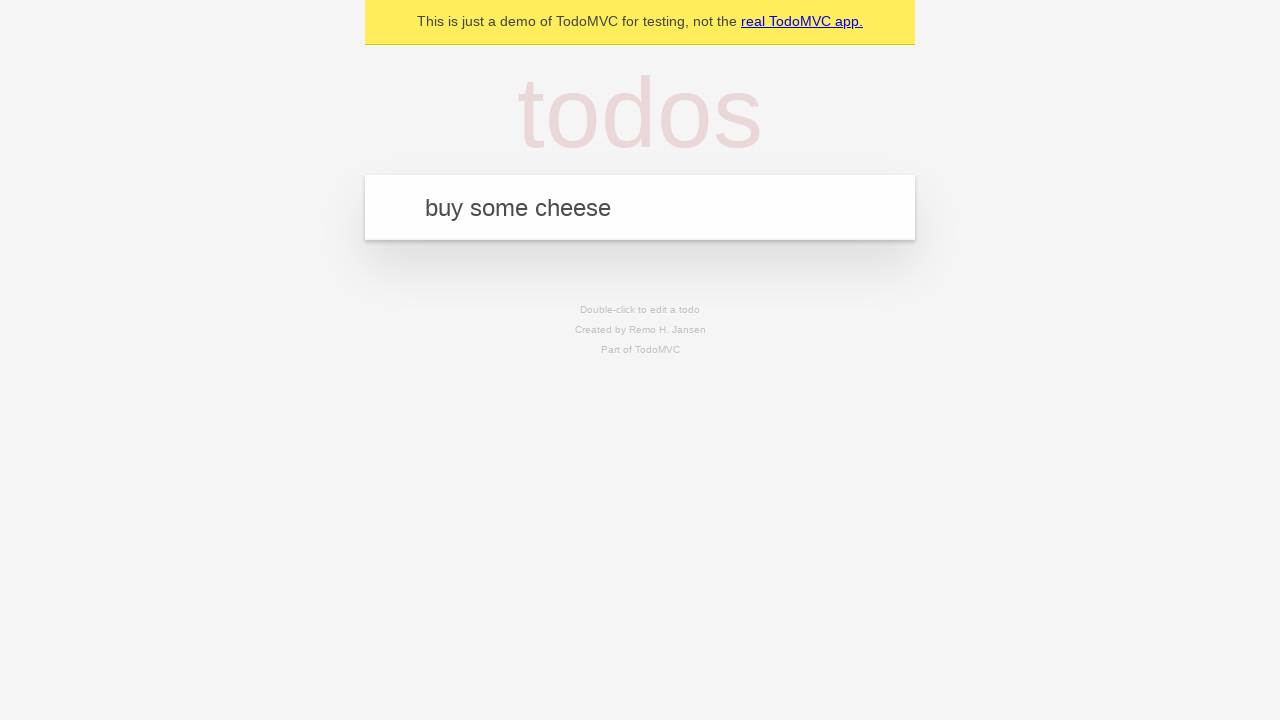

Pressed Enter to add todo 'buy some cheese' on internal:attr=[placeholder="What needs to be done?"i]
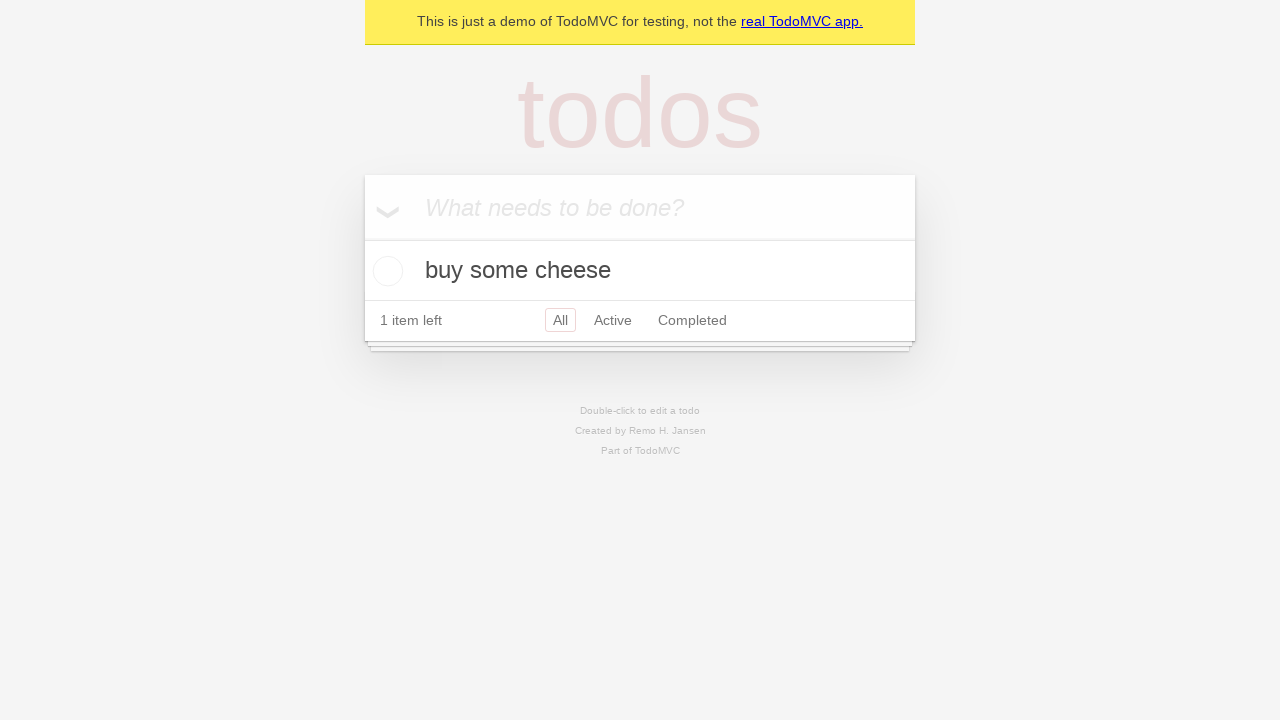

Filled todo input with 'feed the cat' on internal:attr=[placeholder="What needs to be done?"i]
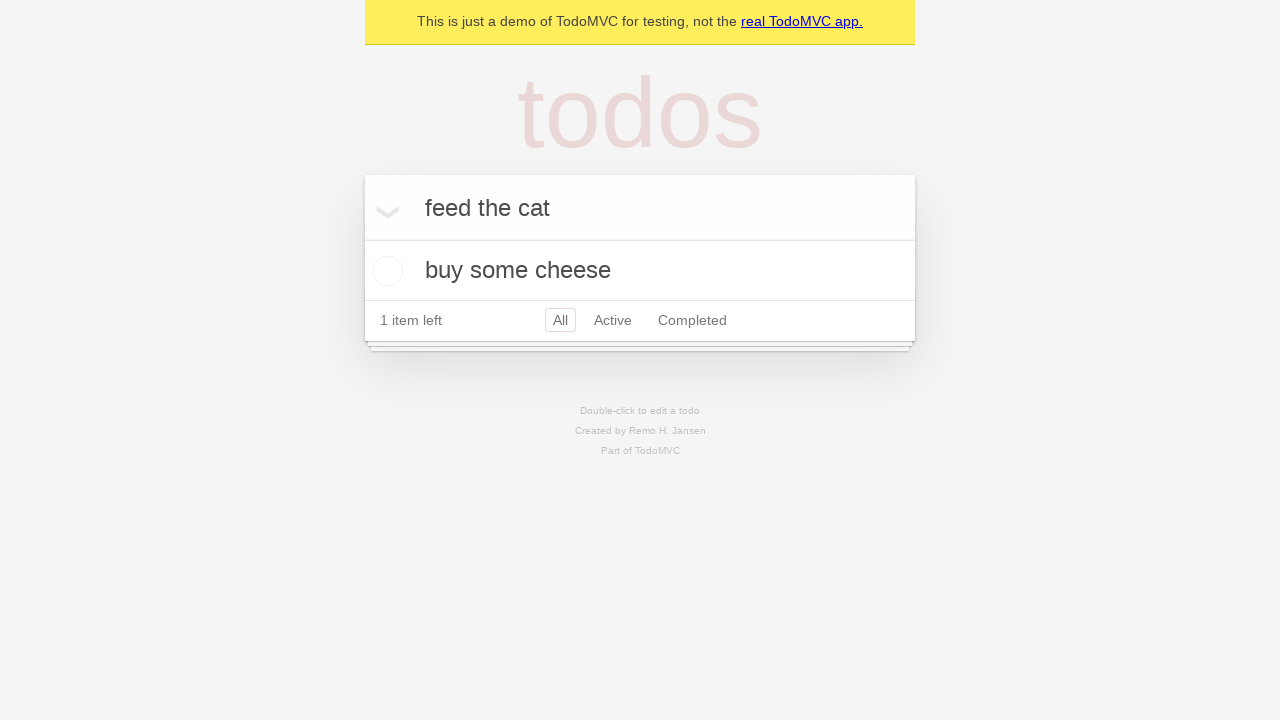

Pressed Enter to add todo 'feed the cat' on internal:attr=[placeholder="What needs to be done?"i]
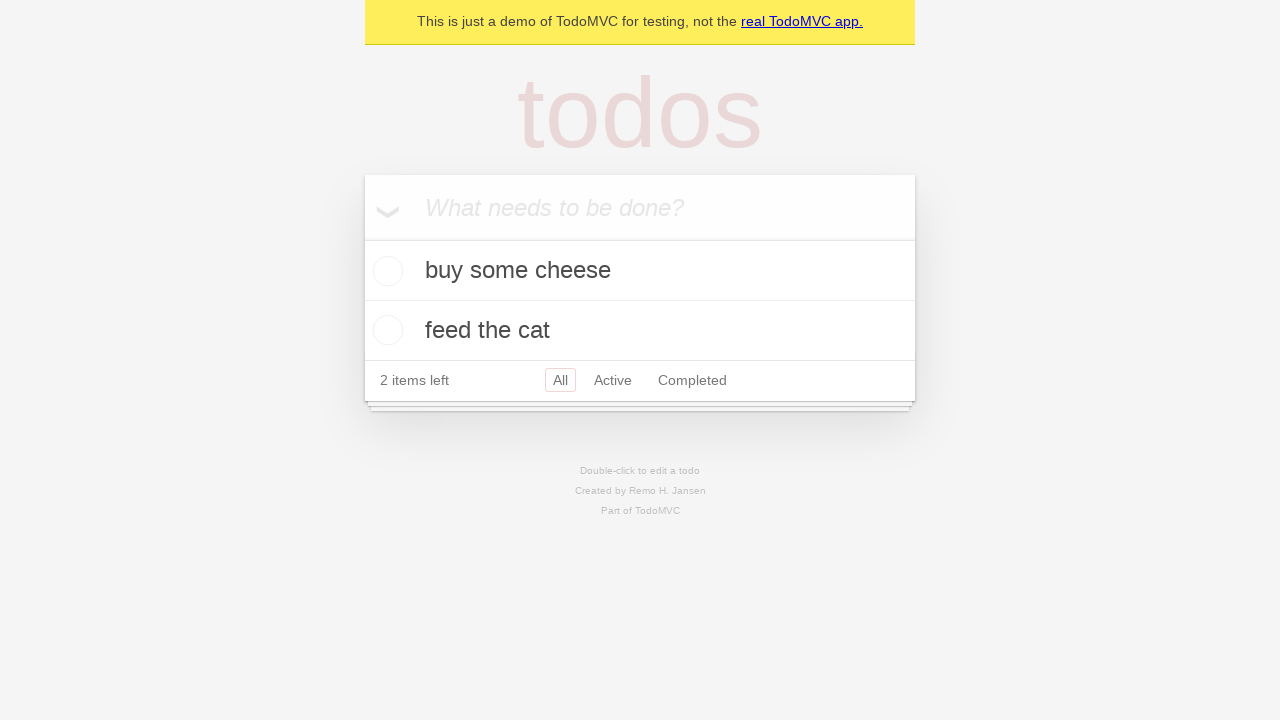

Filled todo input with 'book a doctors appointment' on internal:attr=[placeholder="What needs to be done?"i]
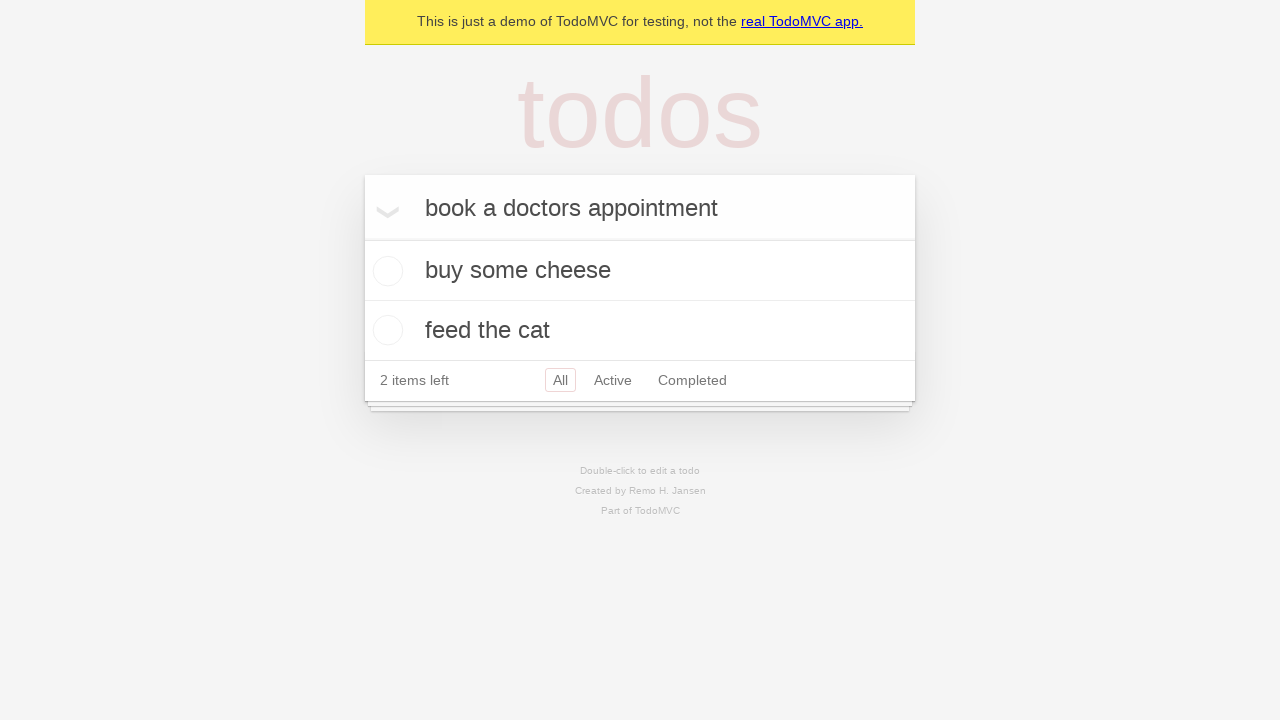

Pressed Enter to add todo 'book a doctors appointment' on internal:attr=[placeholder="What needs to be done?"i]
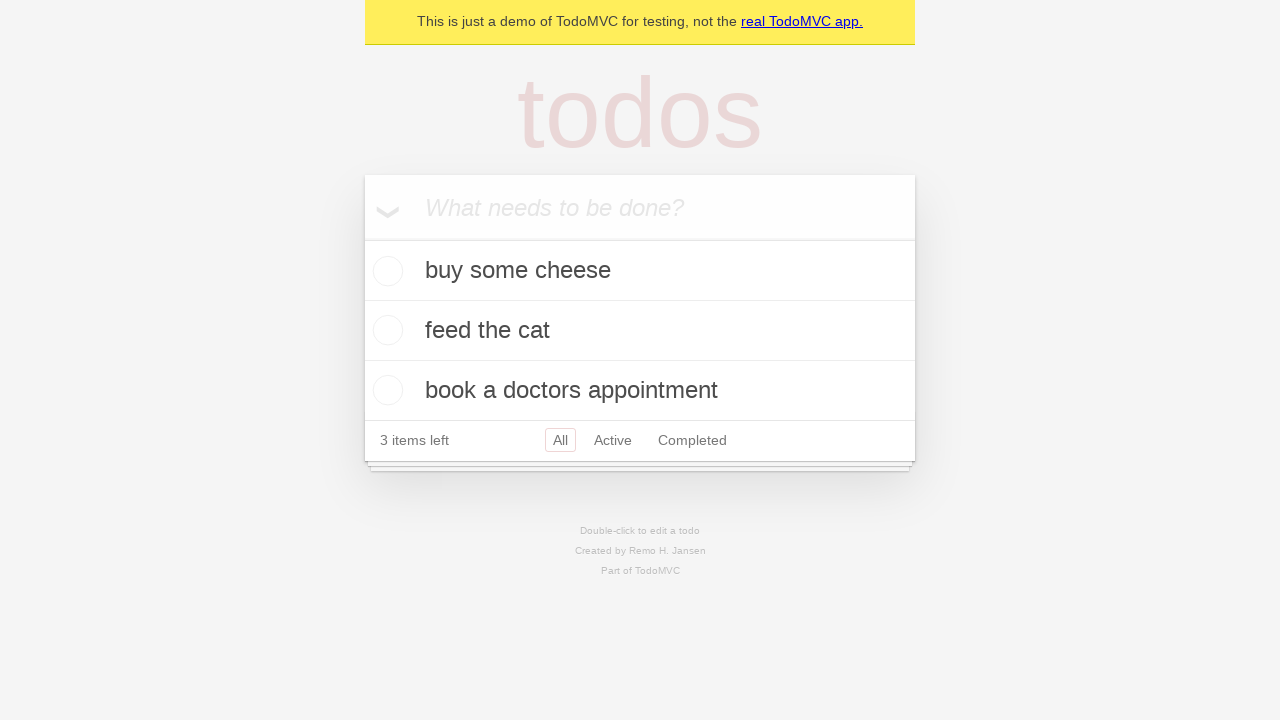

Checked the second todo item (marked as complete) at (385, 330) on internal:testid=[data-testid="todo-item"s] >> nth=1 >> internal:role=checkbox
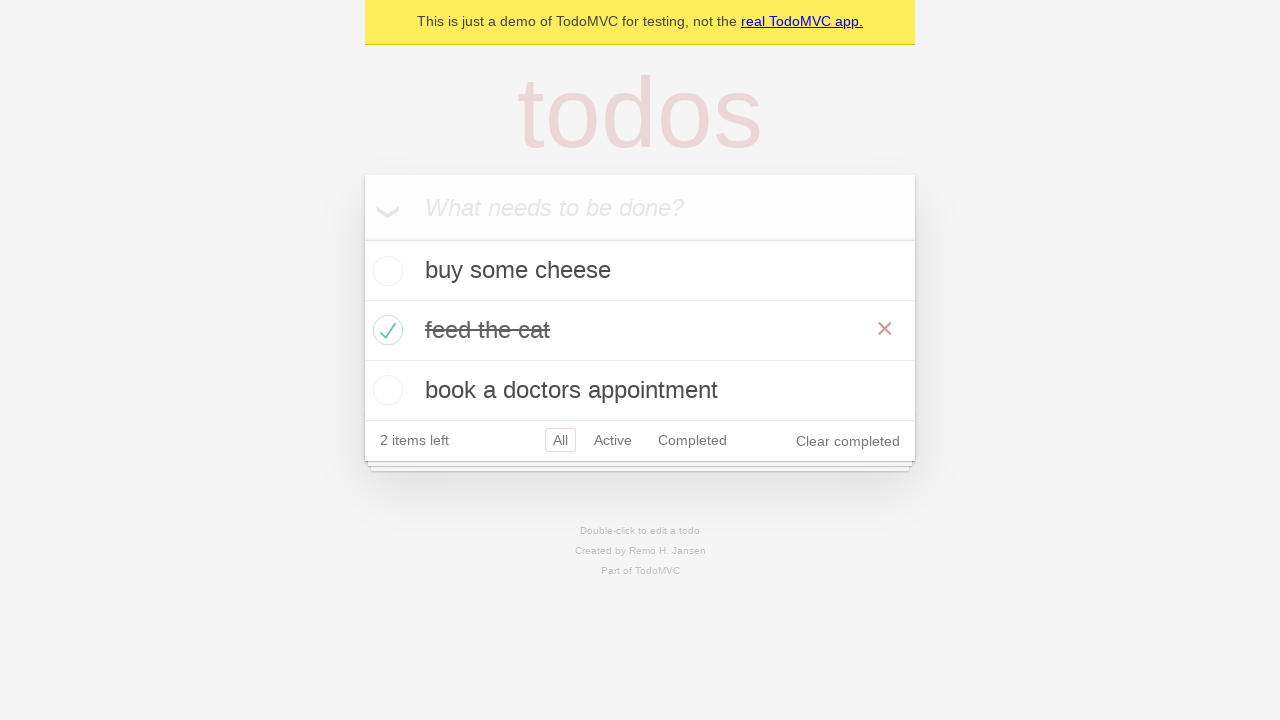

Clicked the Active filter to display only incomplete items at (613, 440) on internal:role=link[name="Active"i]
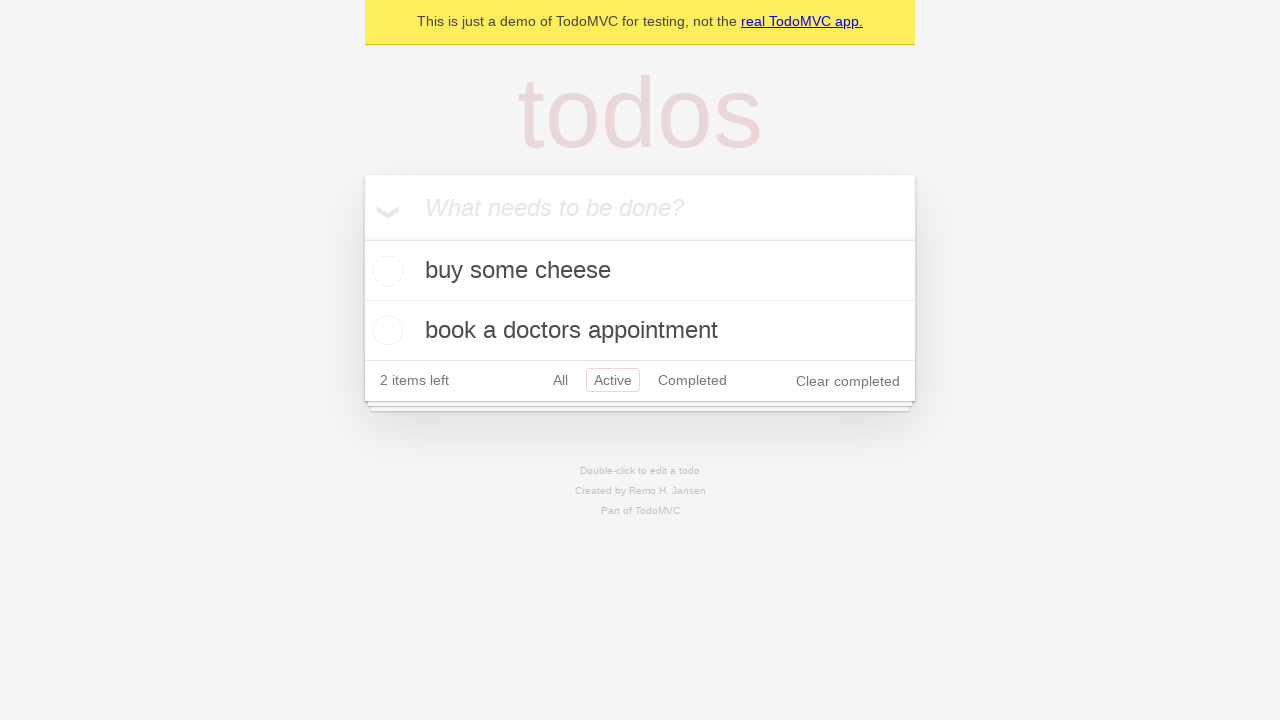

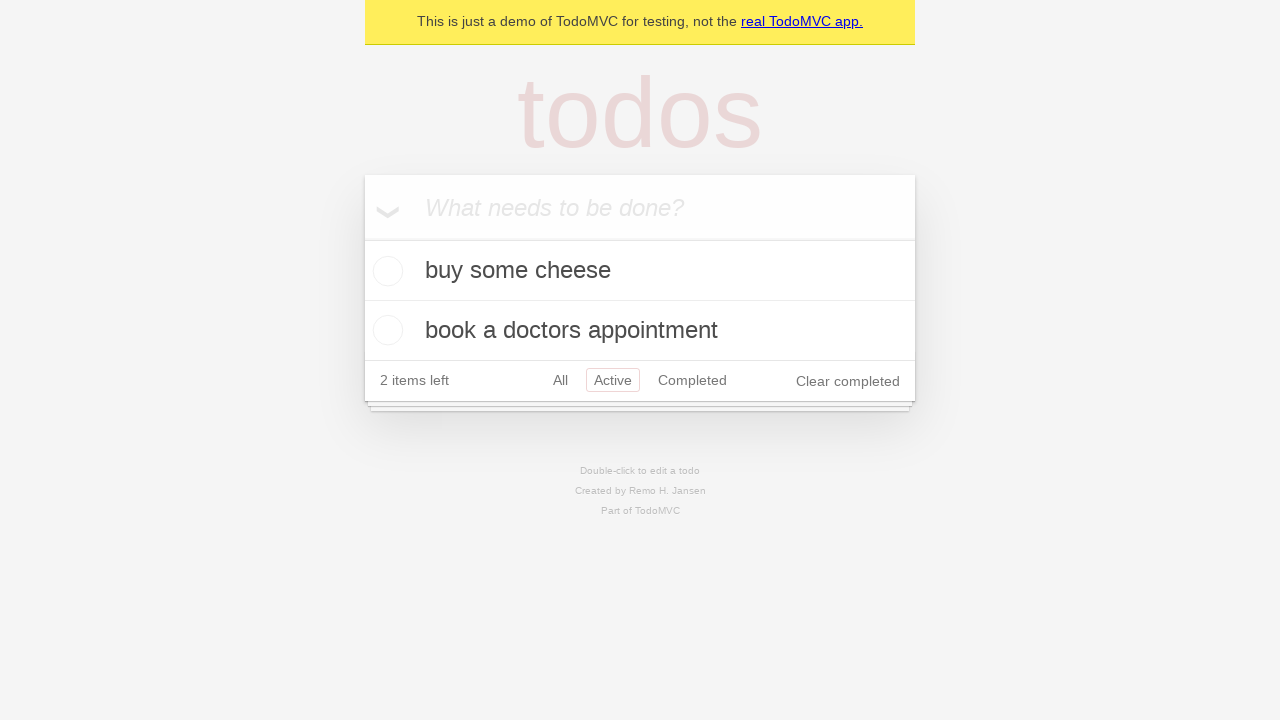